Tests double-click functionality by double-clicking on a button element

Starting URL: https://www.automationtestinginsider.com/2019/08/textarea-textarea-element-defines-multi.html

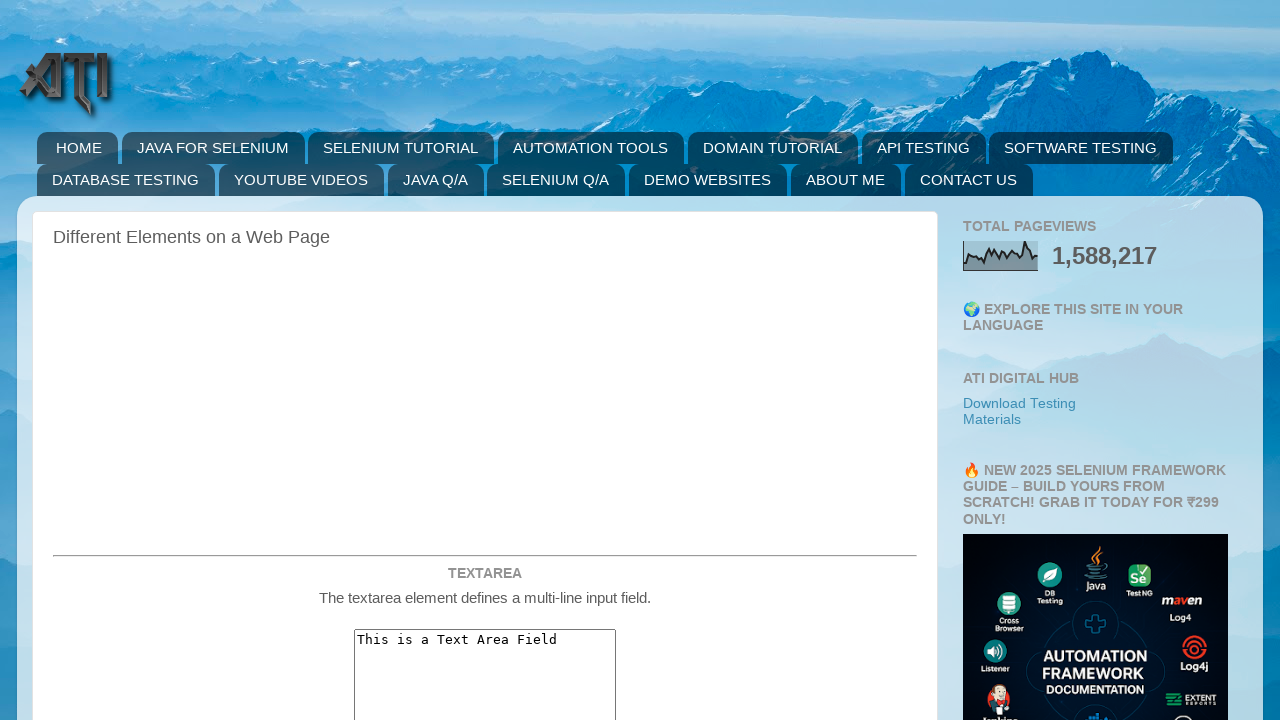

Navigated to textarea test page
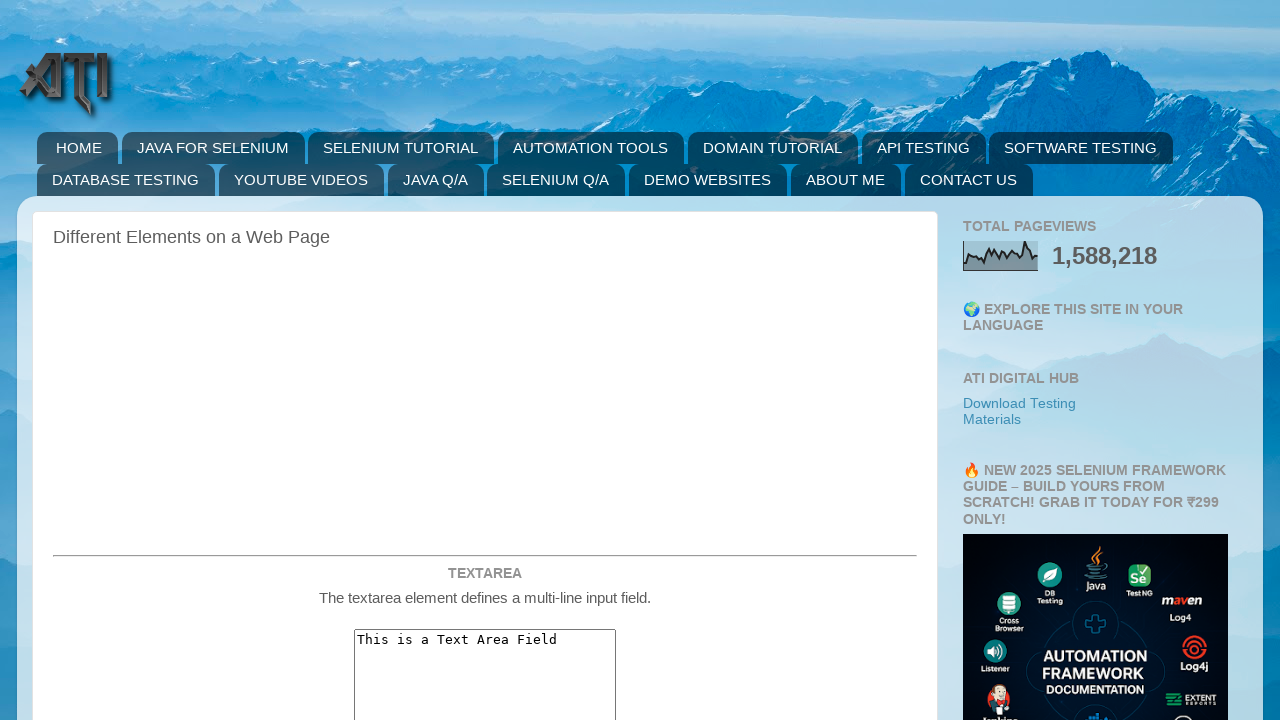

Located the double-click button element
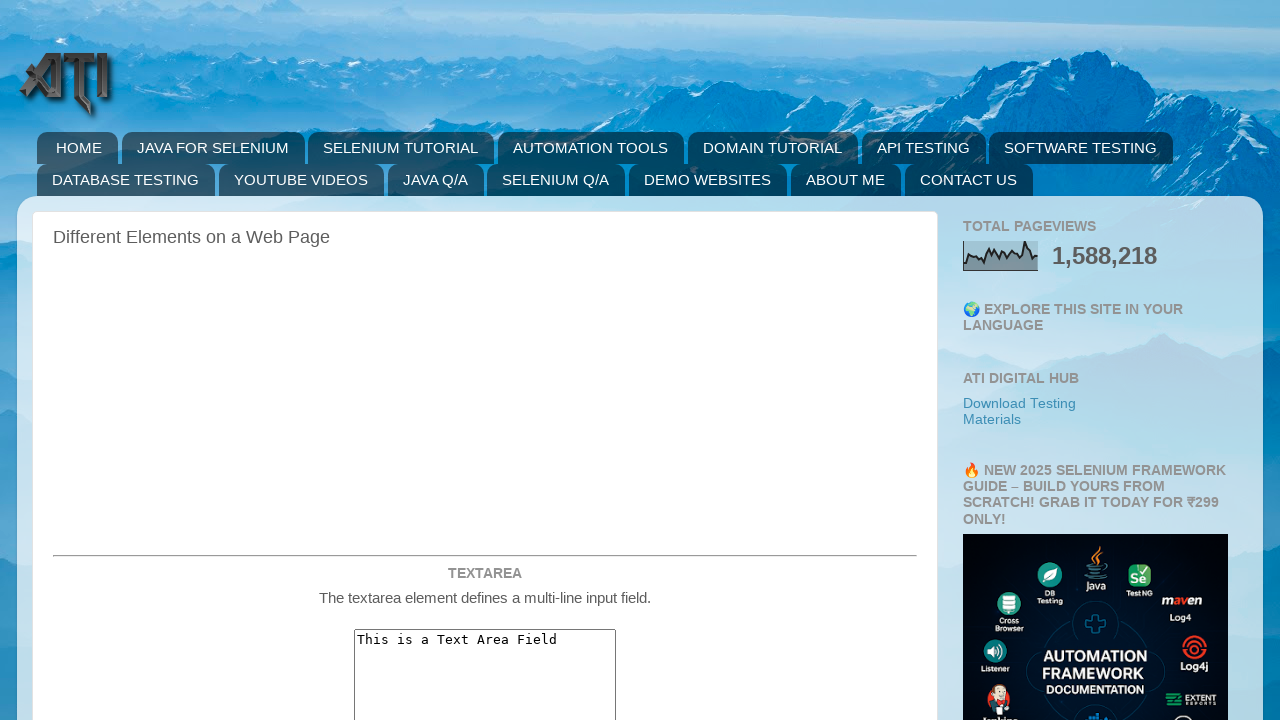

Scrolled button into view if needed
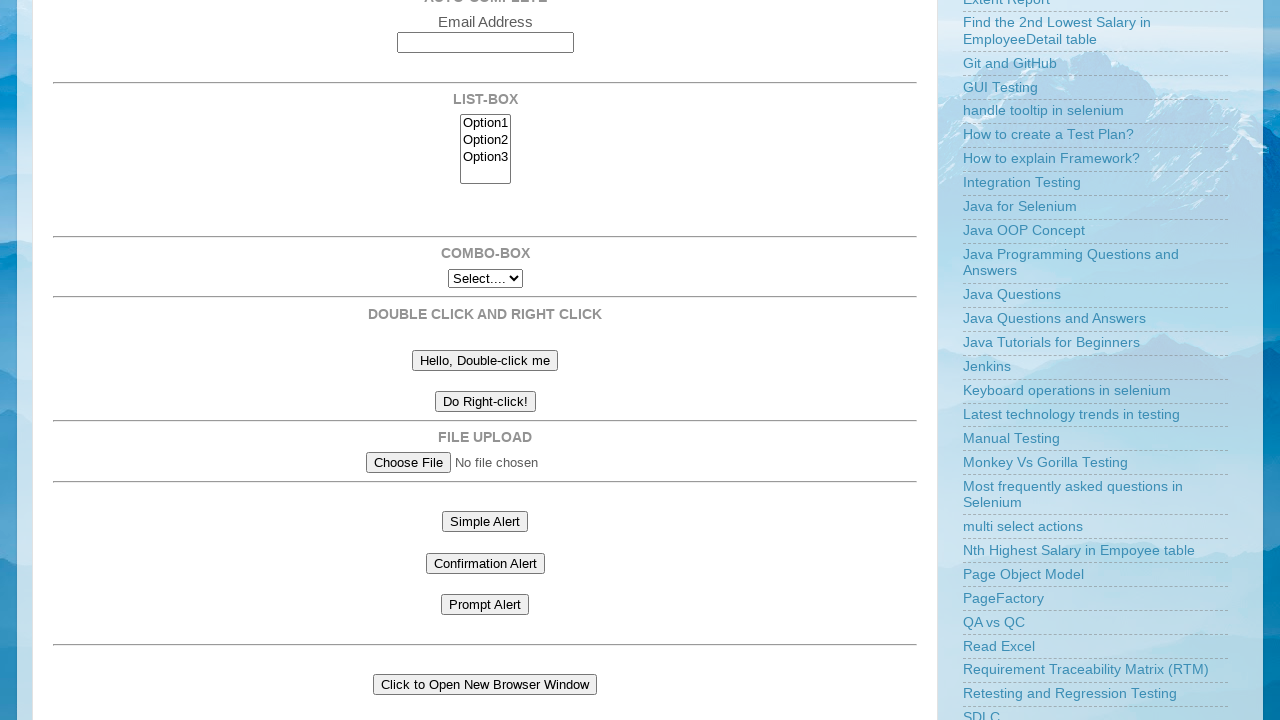

Double-clicked the button element at (485, 360) on #doubleClickBtn
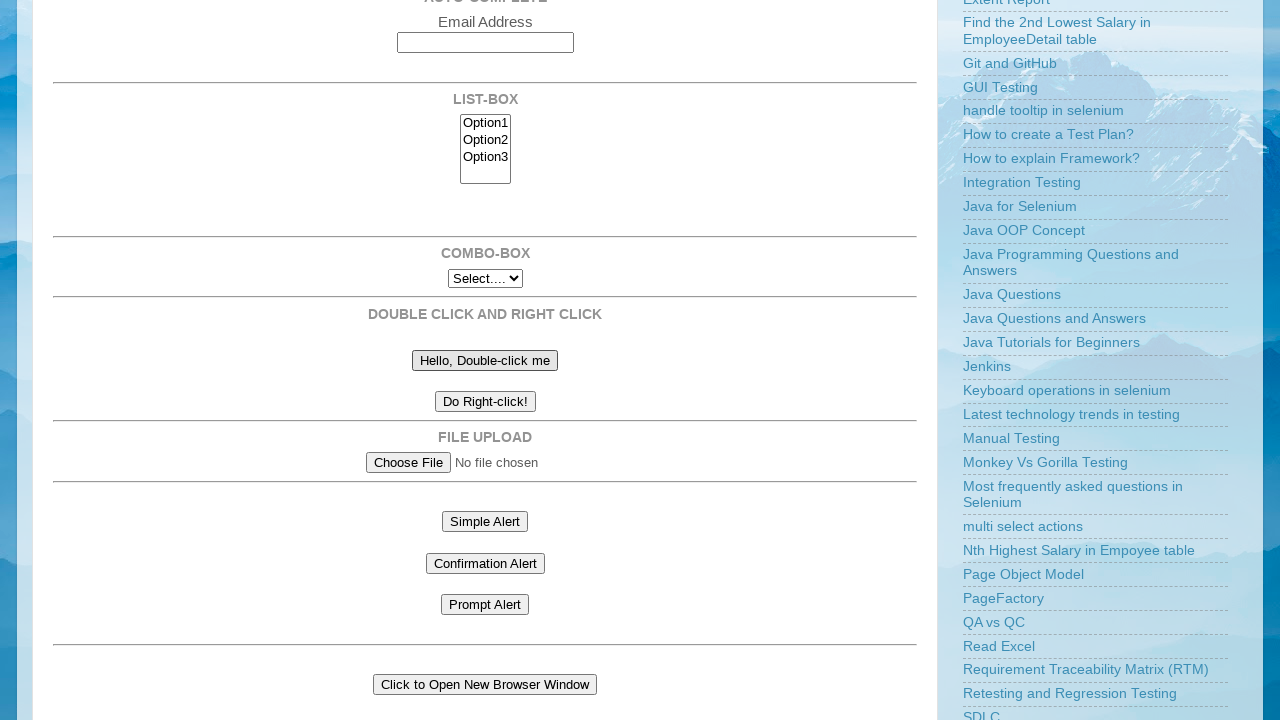

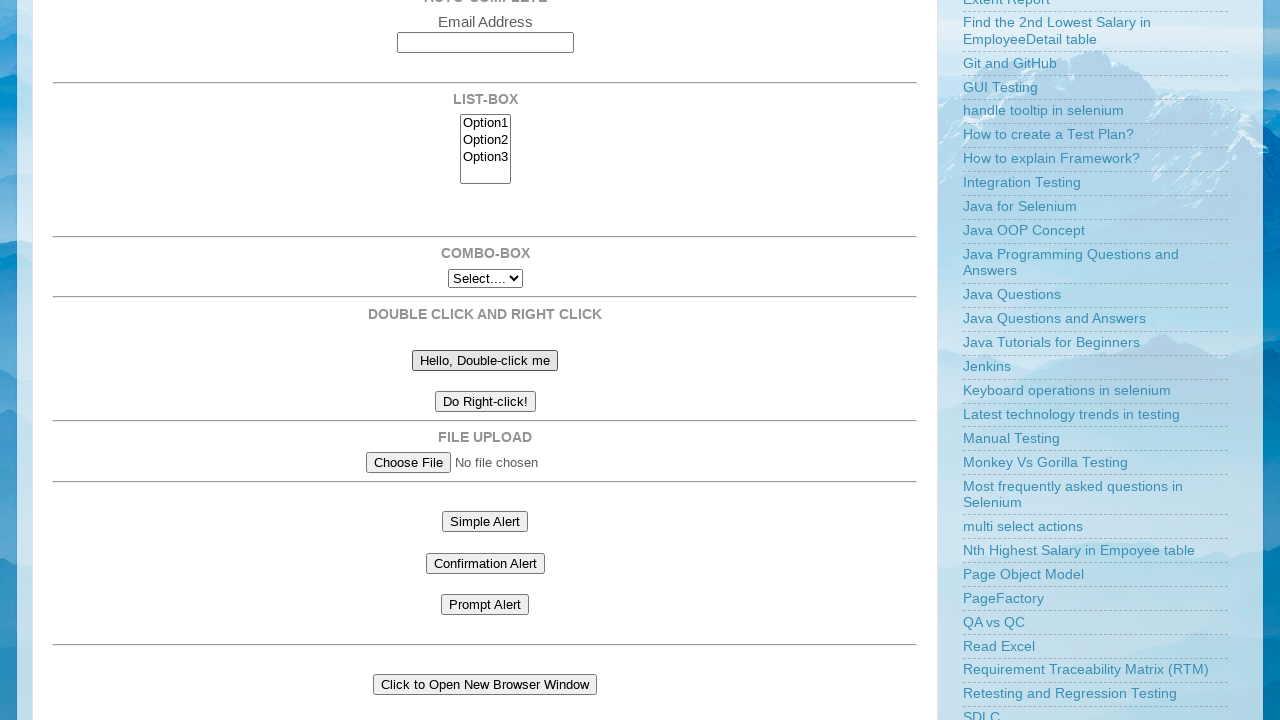